Navigates to the training support website, clicks "Get Started", scrolls to find and click the "Popups" card to access the popups demo page

Starting URL: https://v1.training-support.net/selenium

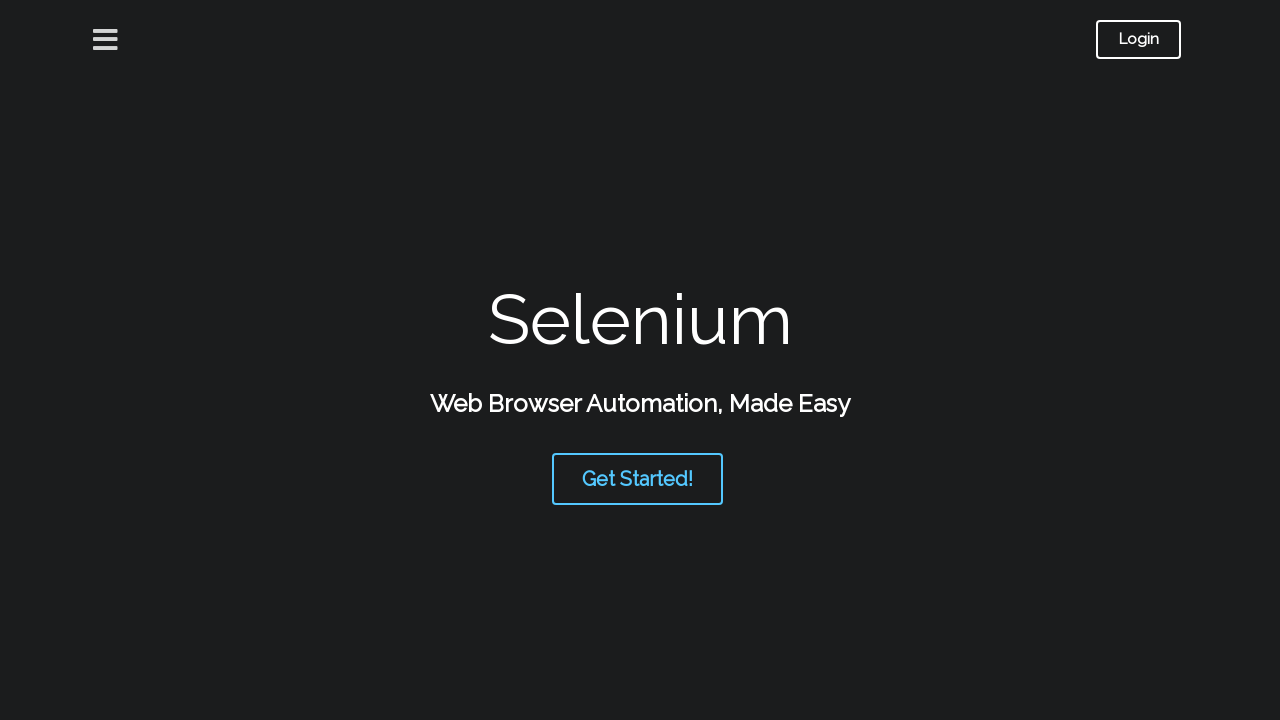

Clicked 'Get Started!' button at (638, 479) on button:has-text('Get Started!')
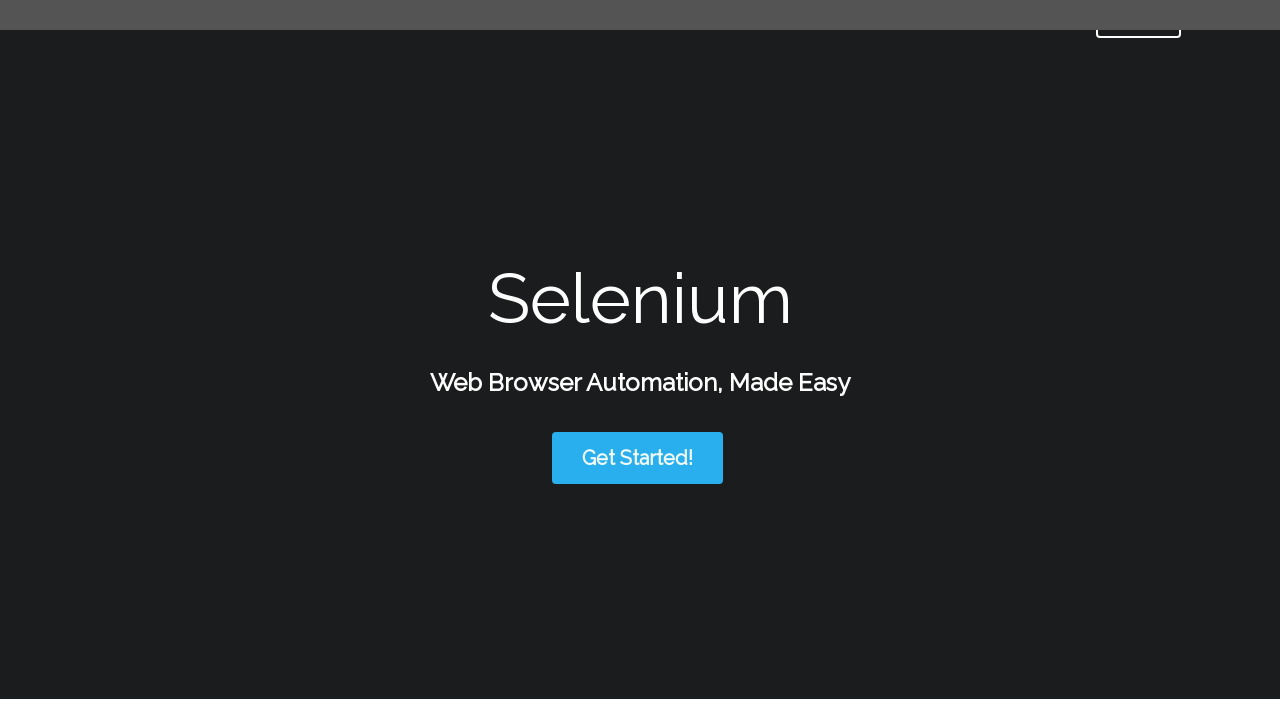

Waited for 'Popups' text to appear on page
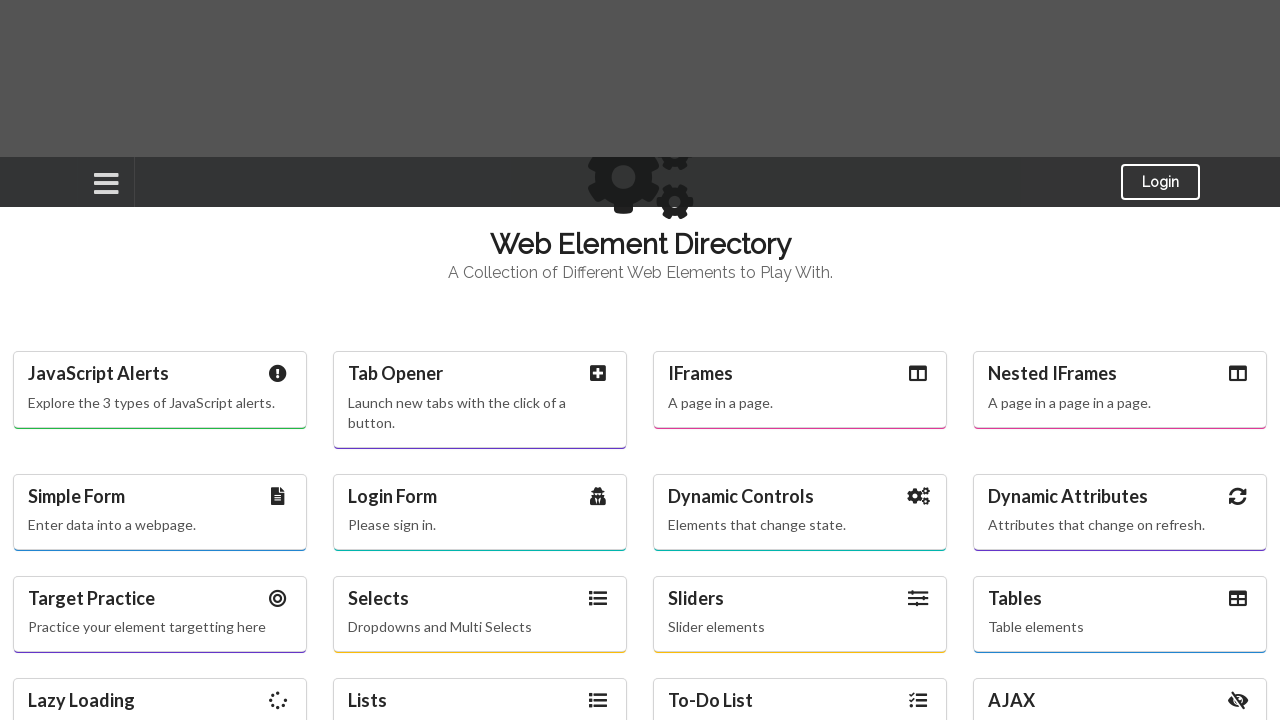

Scrolled to 'Popups' card into view
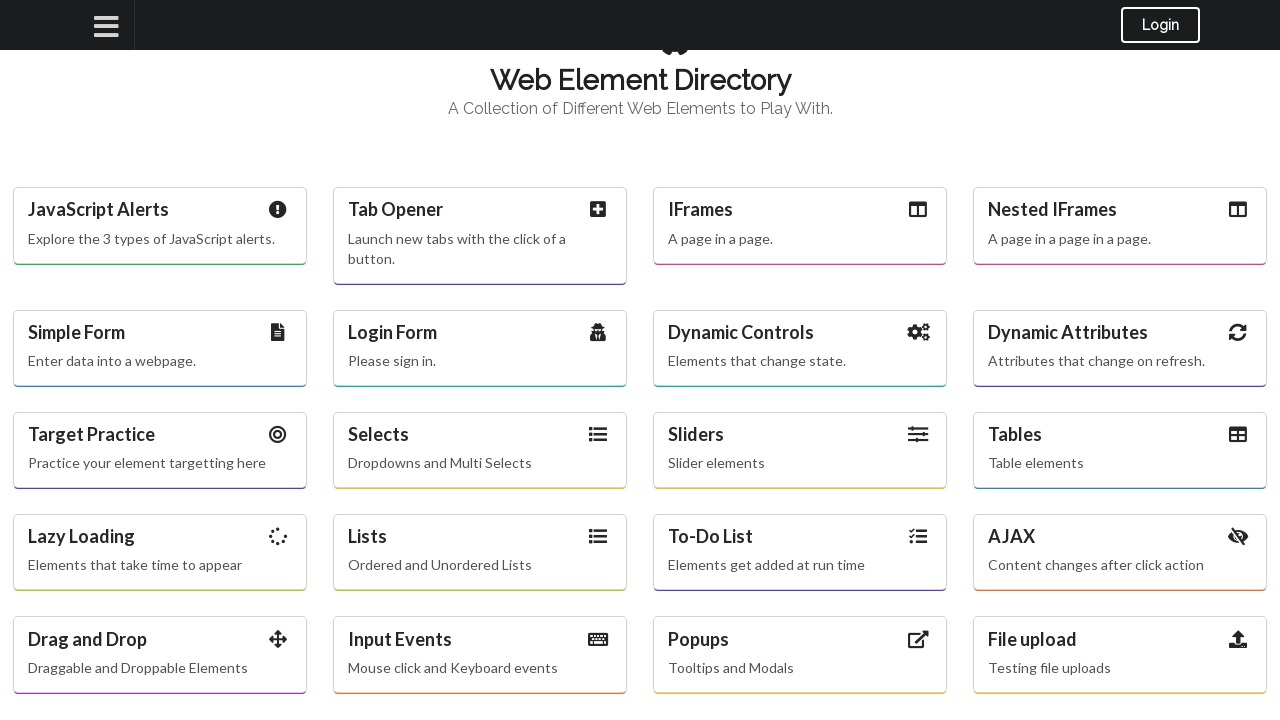

Clicked 'Popups' card to access popups demo page at (800, 639) on text=Popups
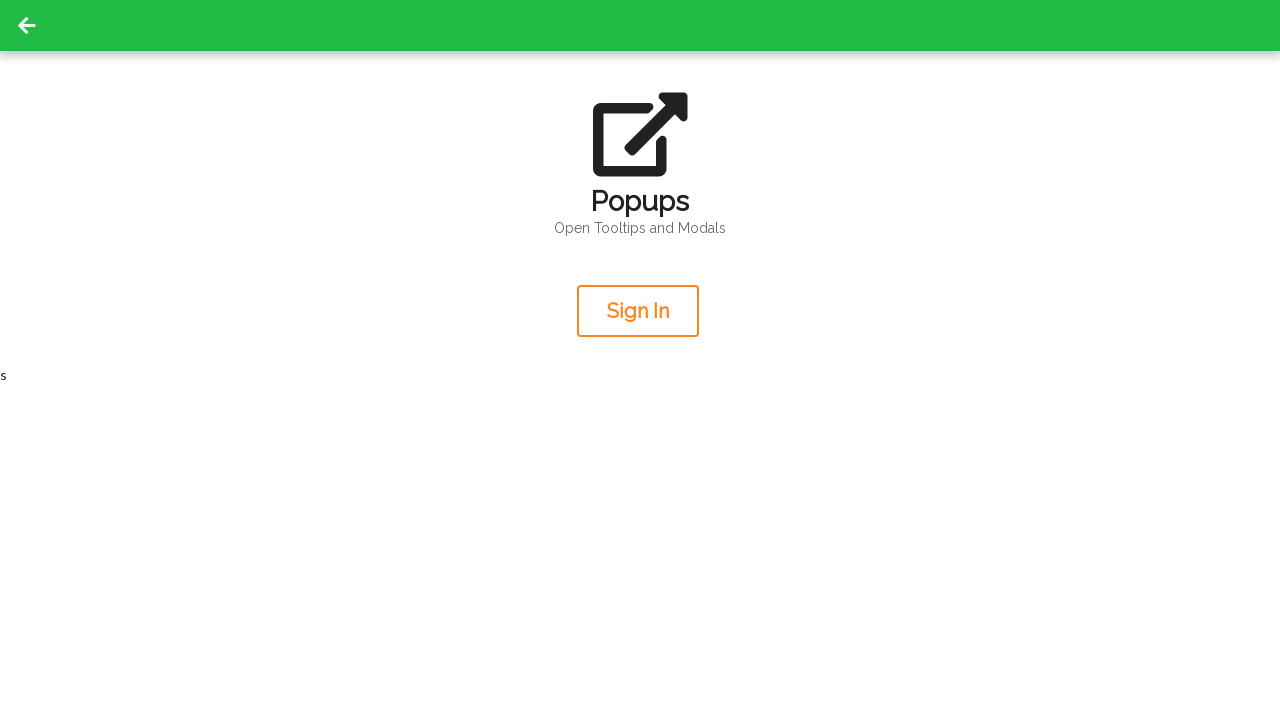

Popups demo page loaded with 'Sign In' button visible
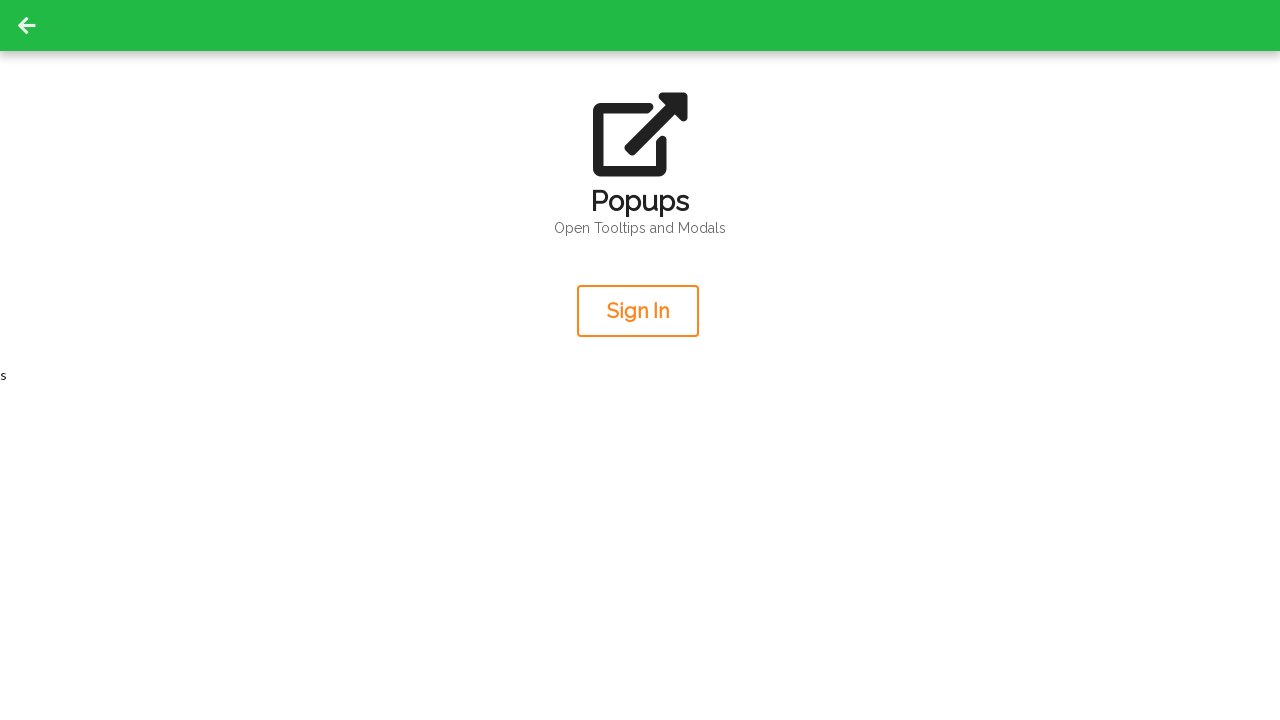

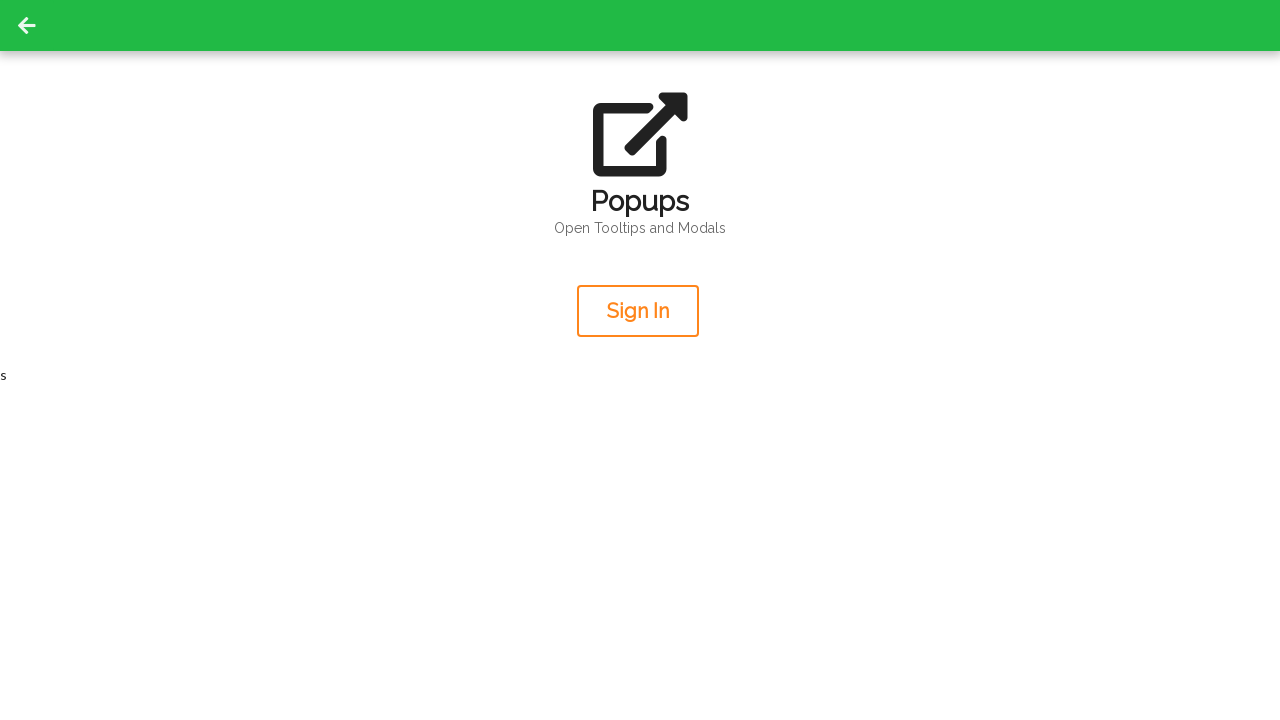